Tests pagination functionality by clicking through 4 pages of a data table and verifying that table content loads on each page.

Starting URL: https://testautomationpractice.blogspot.com/

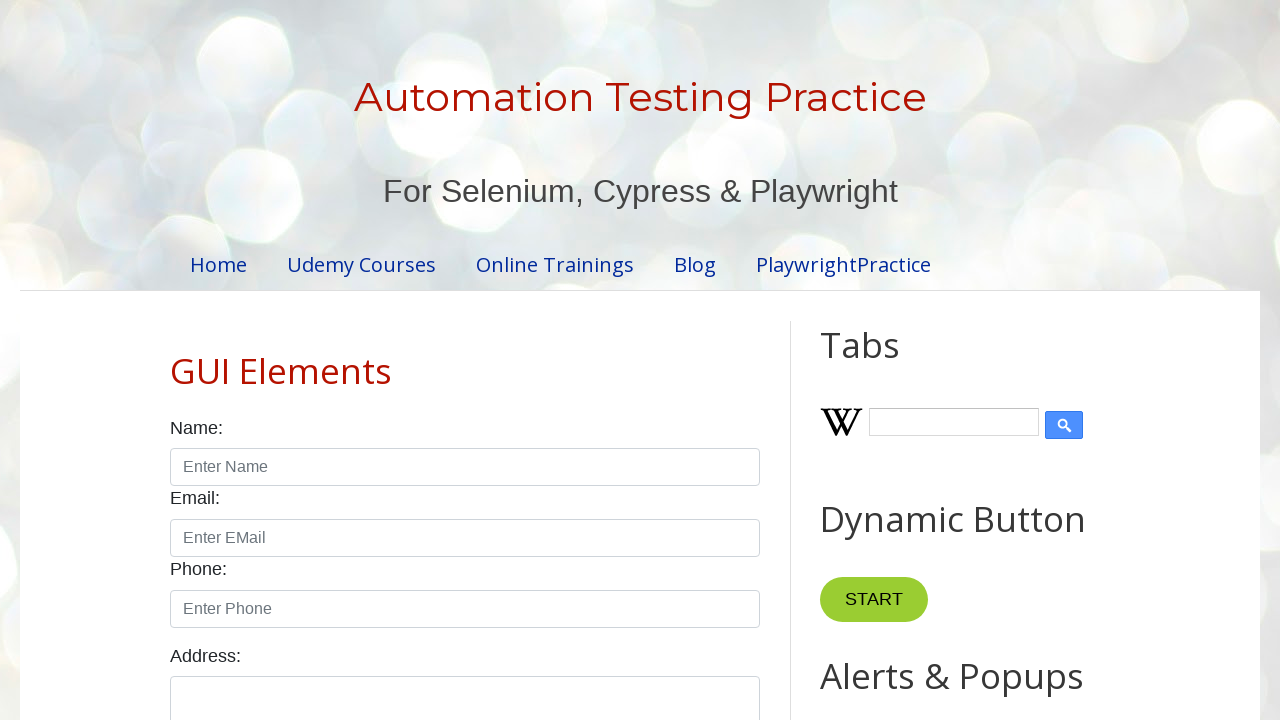

Clicked on page 1 link in pagination at (416, 361) on //div[@id='HTML8']//a[text()='1']
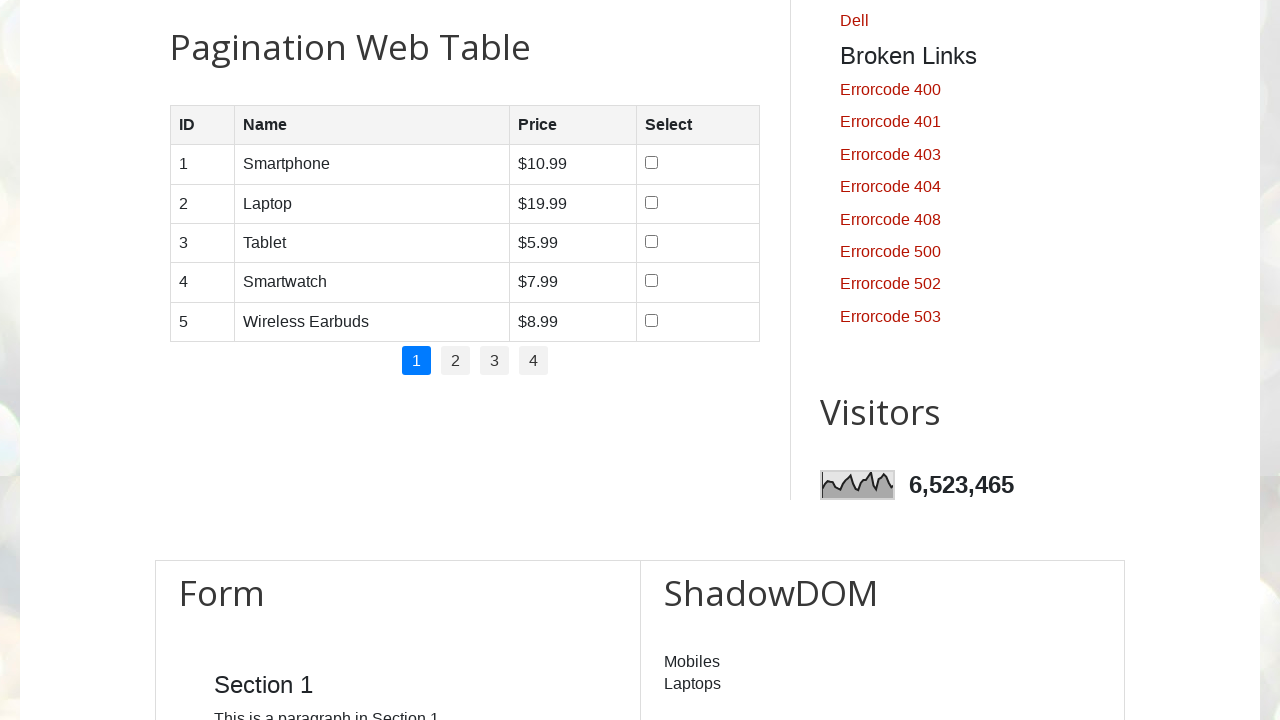

Table loaded on page 1
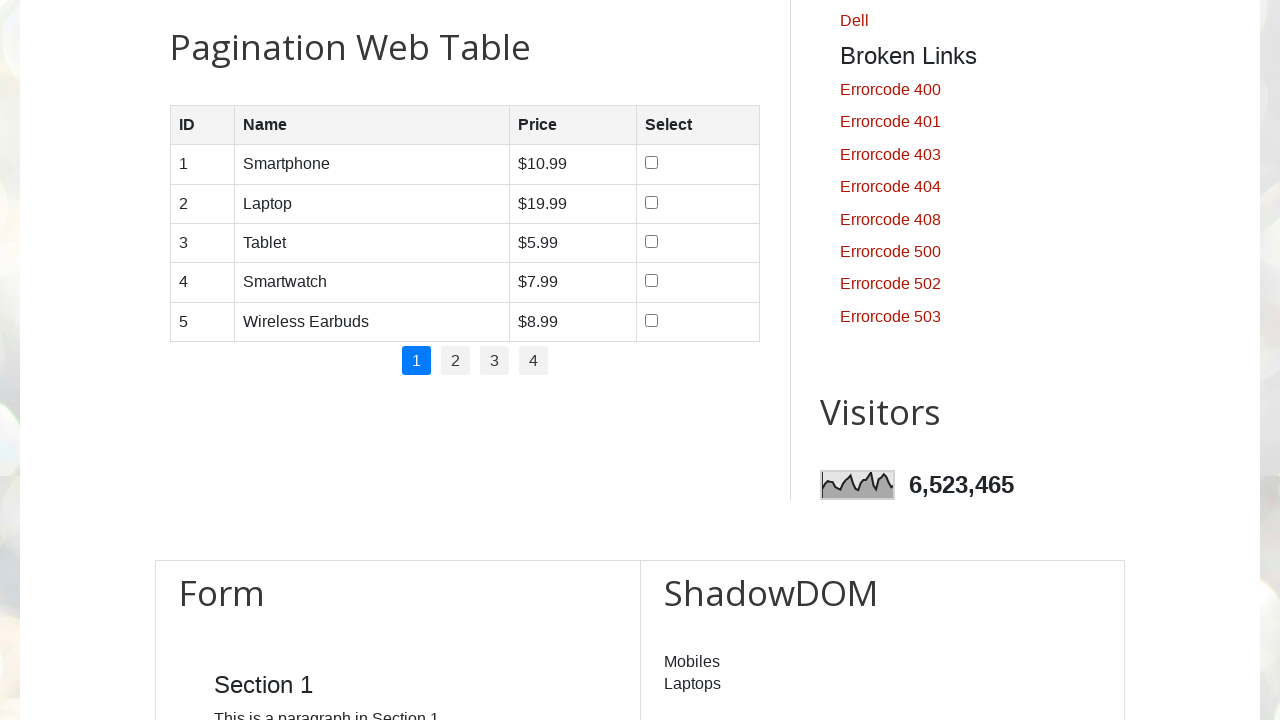

Table content verified with data rows present on page 1
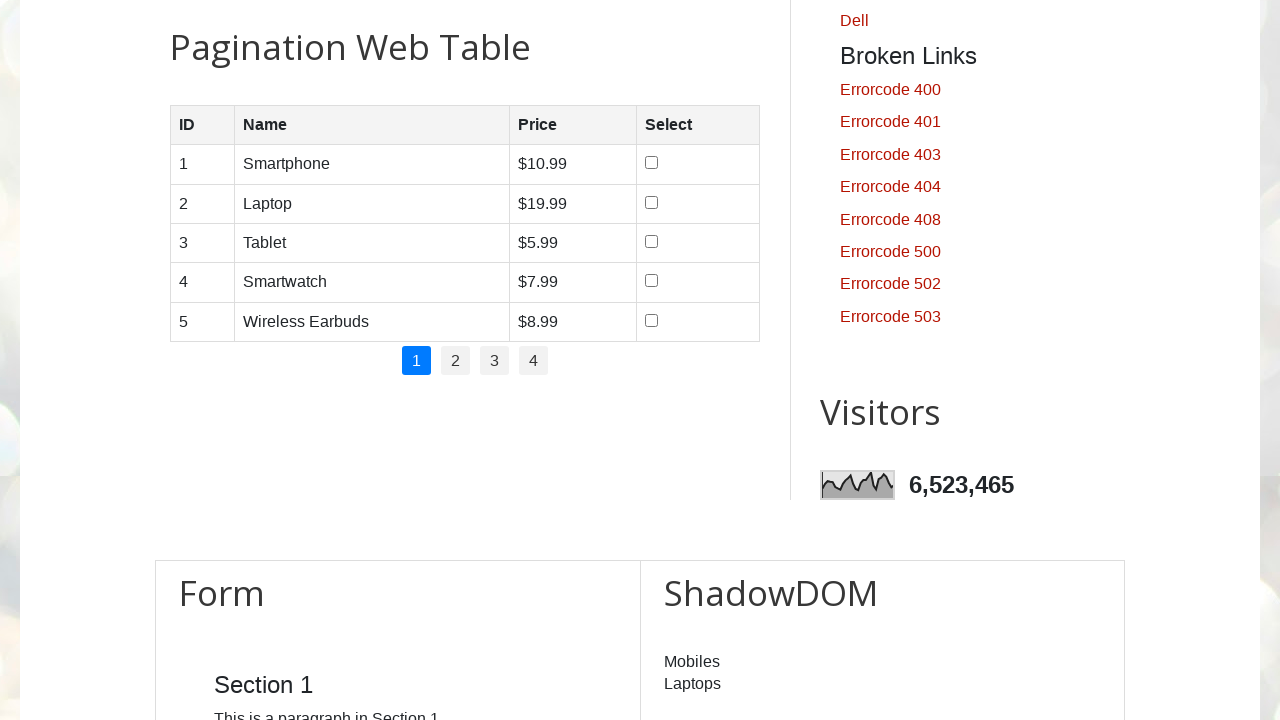

Waited for page transition on page 1
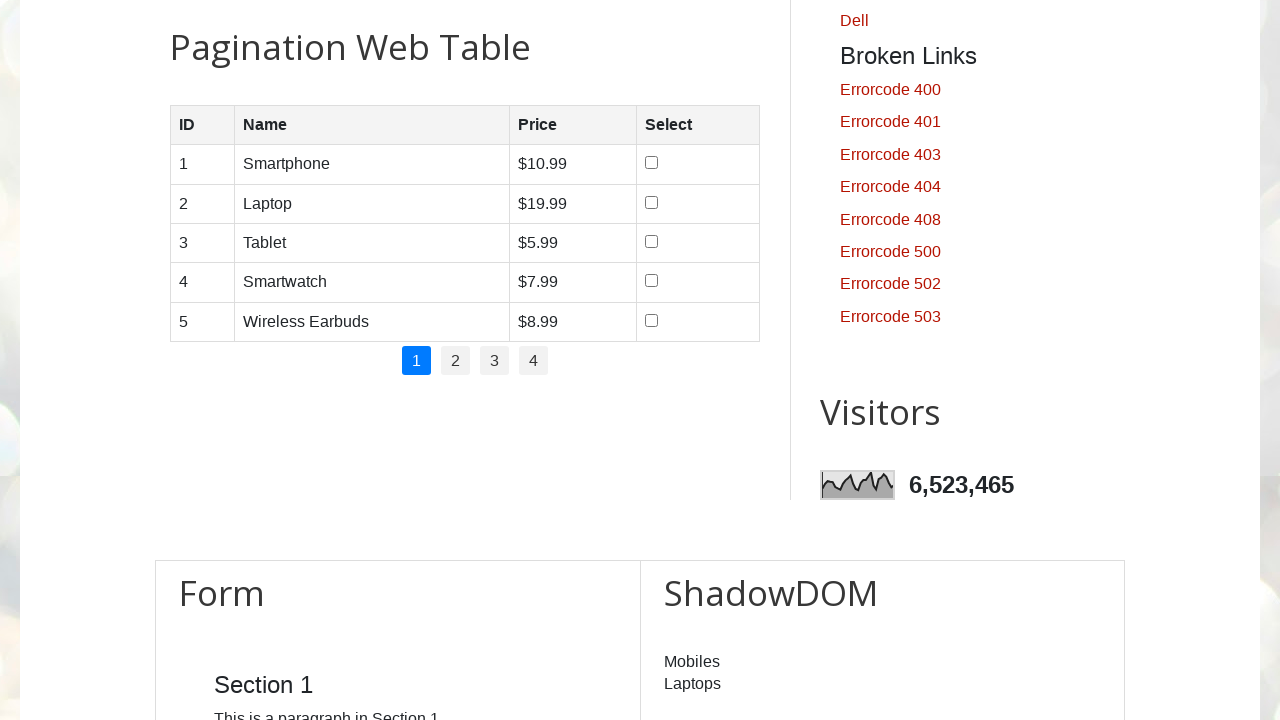

Clicked on page 2 link in pagination at (456, 361) on //div[@id='HTML8']//a[text()='2']
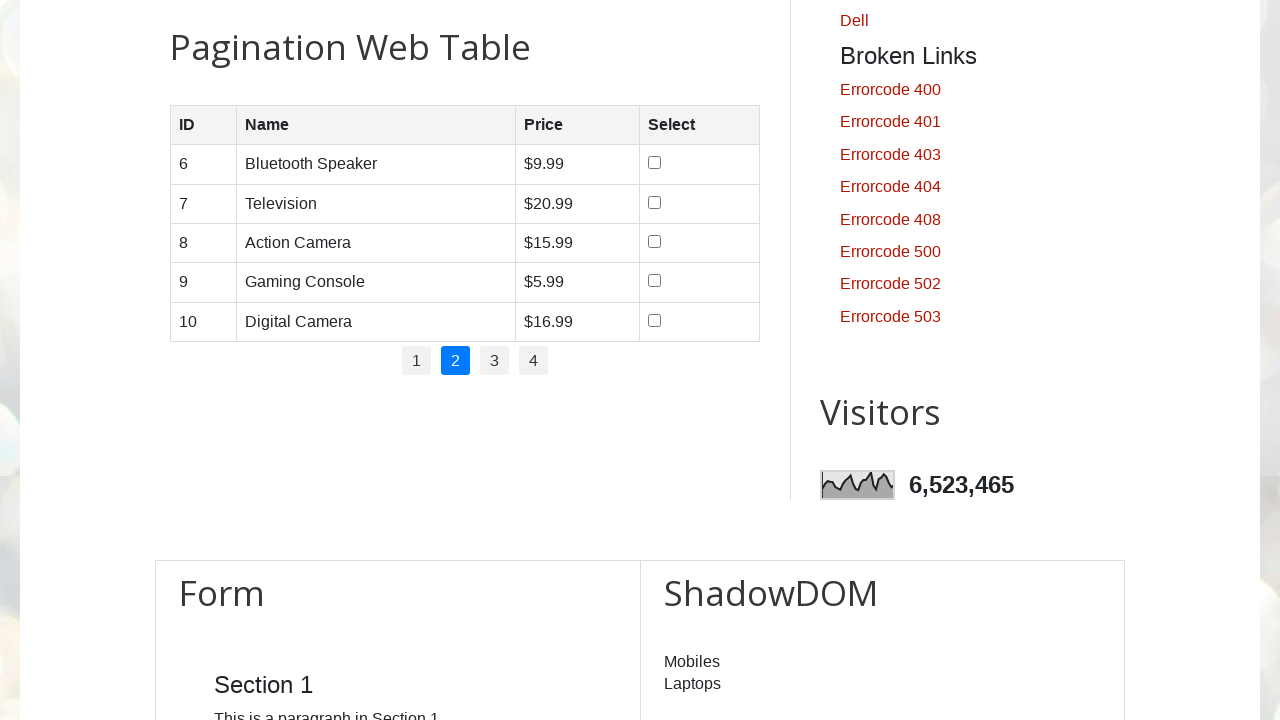

Table loaded on page 2
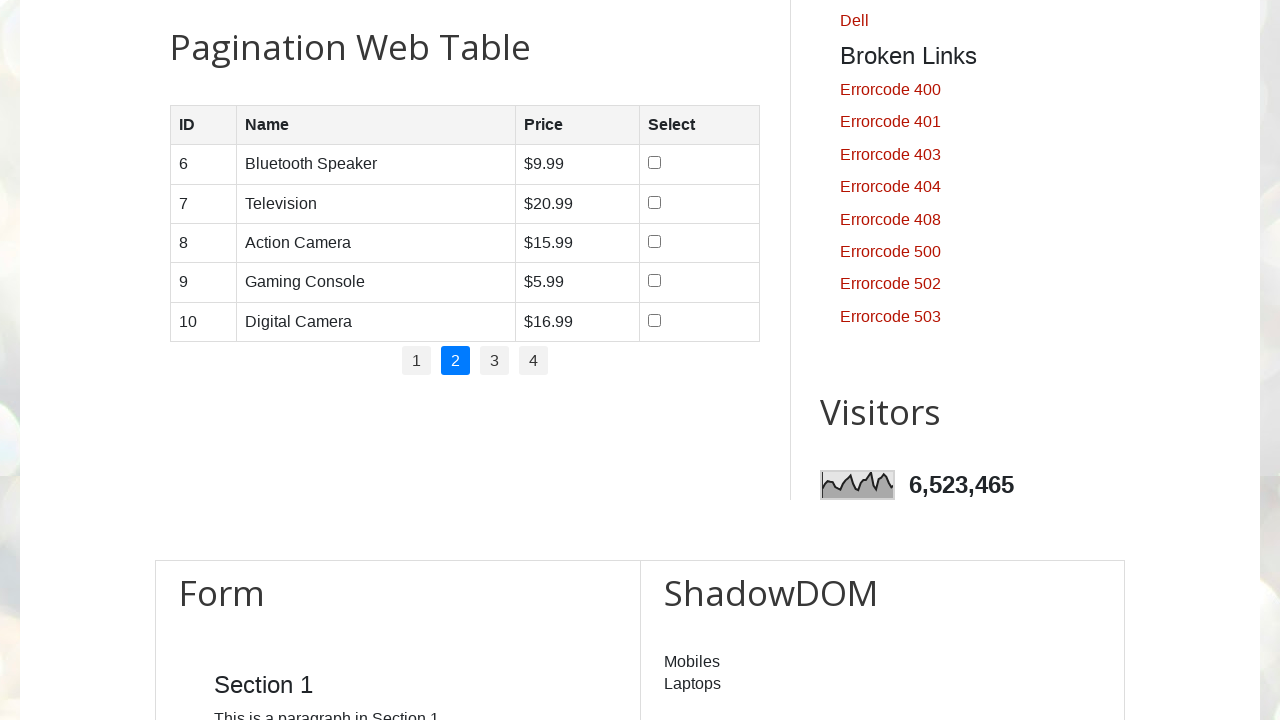

Table content verified with data rows present on page 2
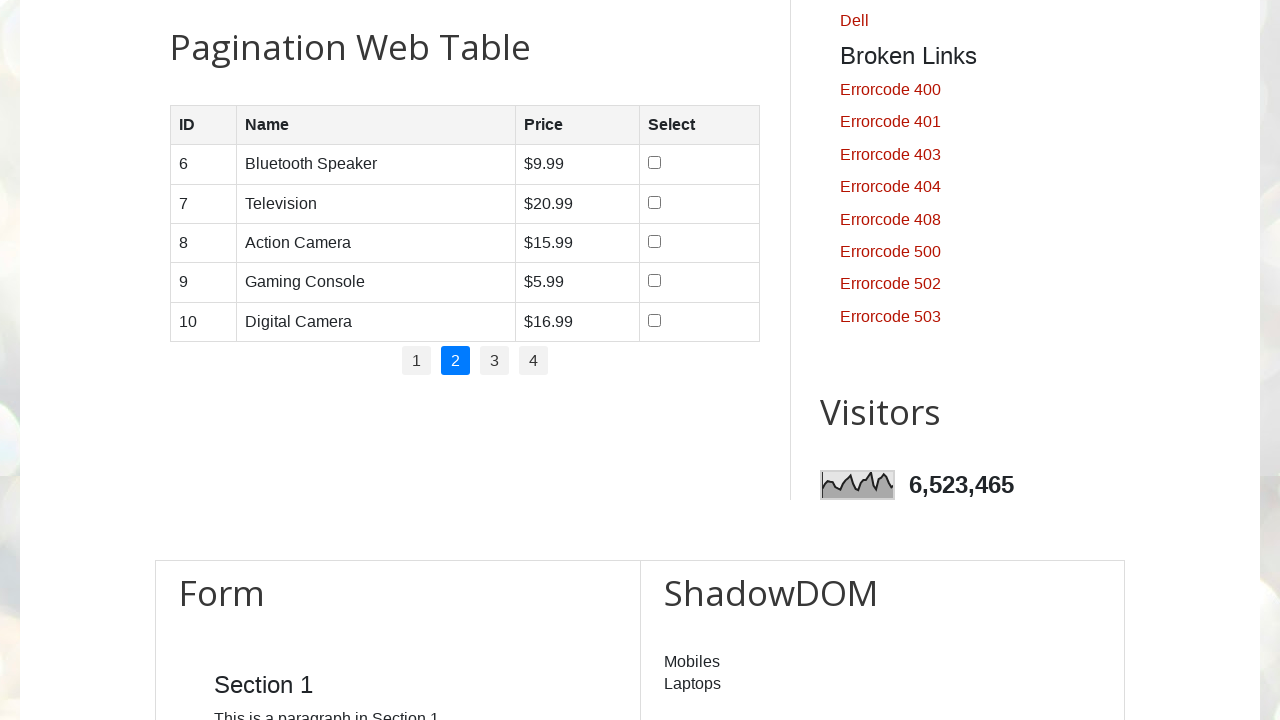

Waited for page transition on page 2
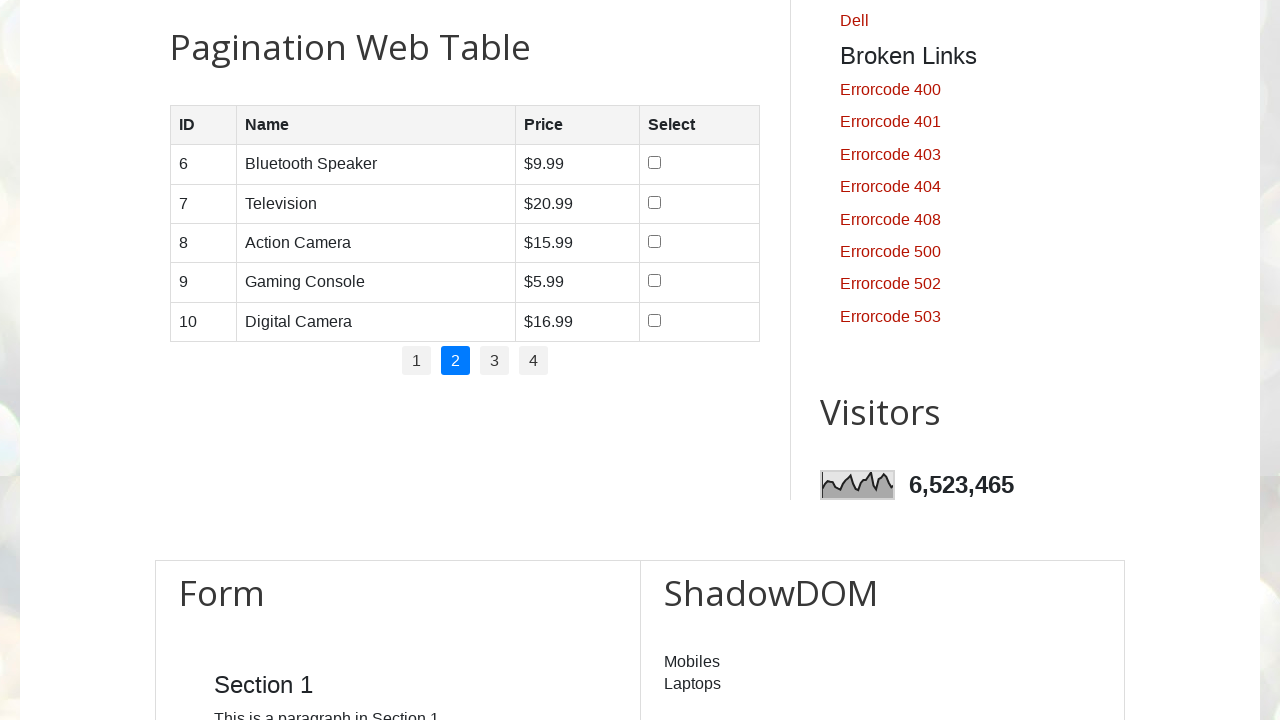

Clicked on page 3 link in pagination at (494, 361) on //div[@id='HTML8']//a[text()='3']
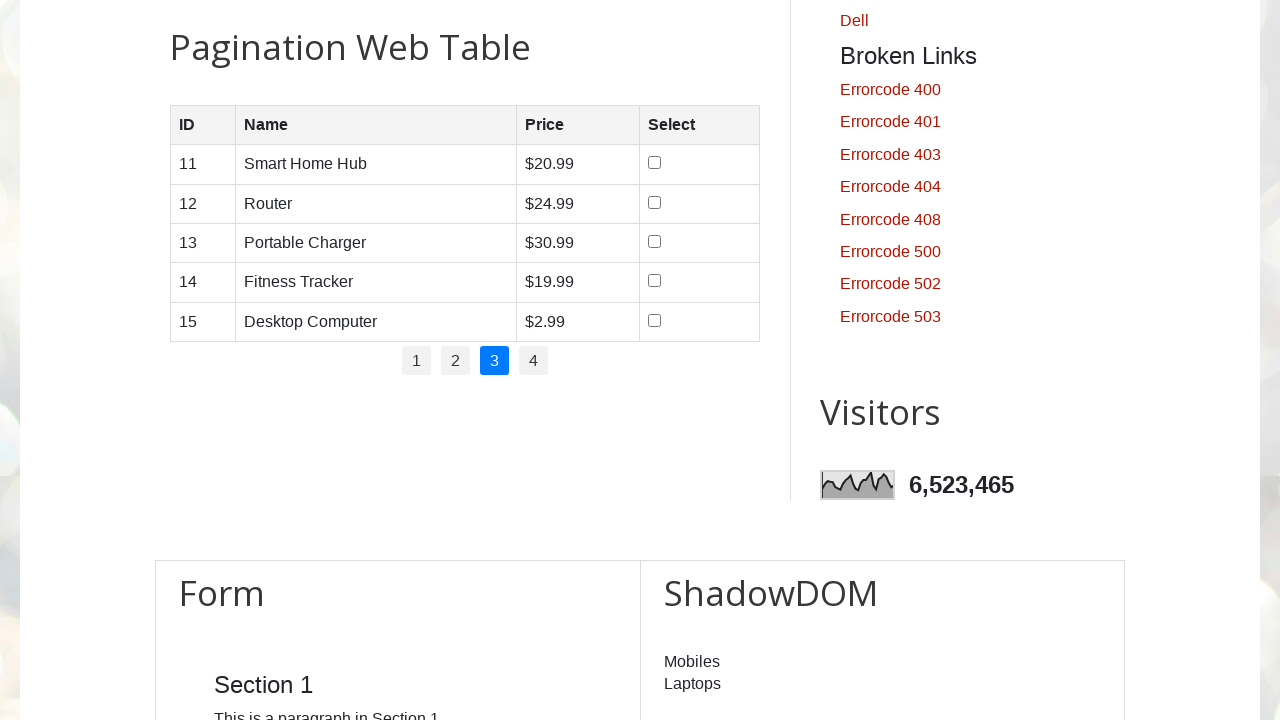

Table loaded on page 3
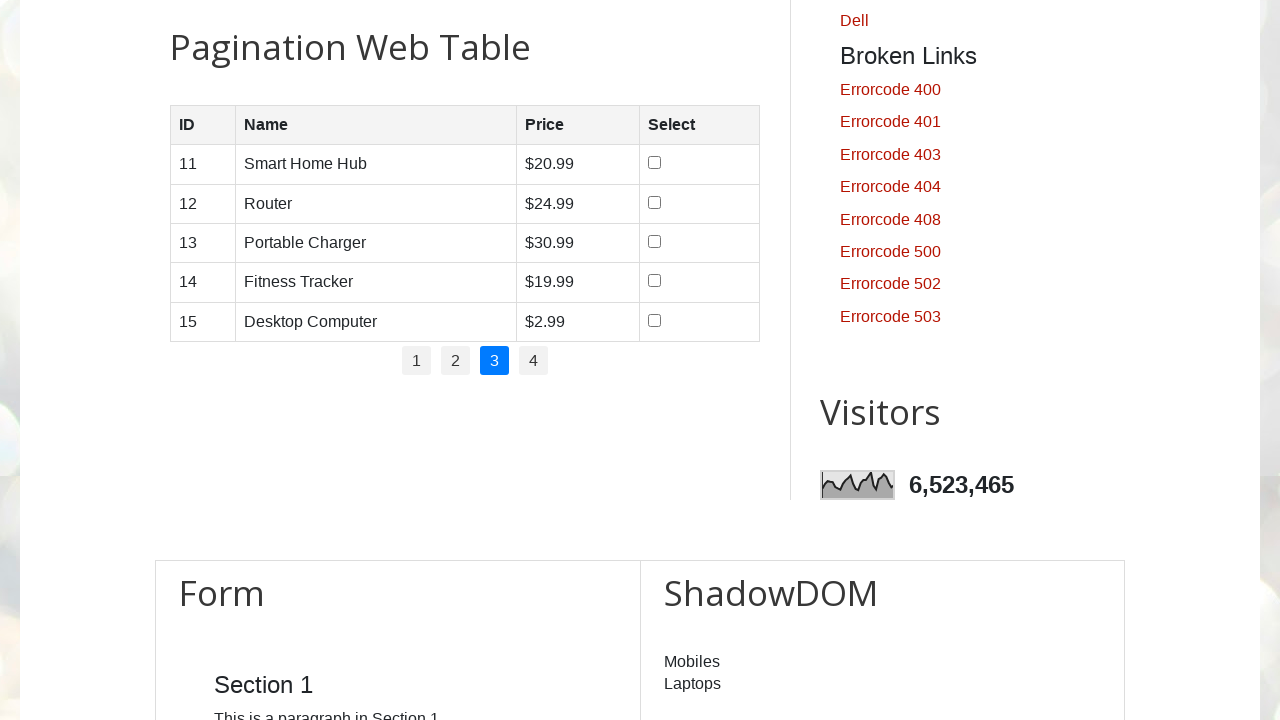

Table content verified with data rows present on page 3
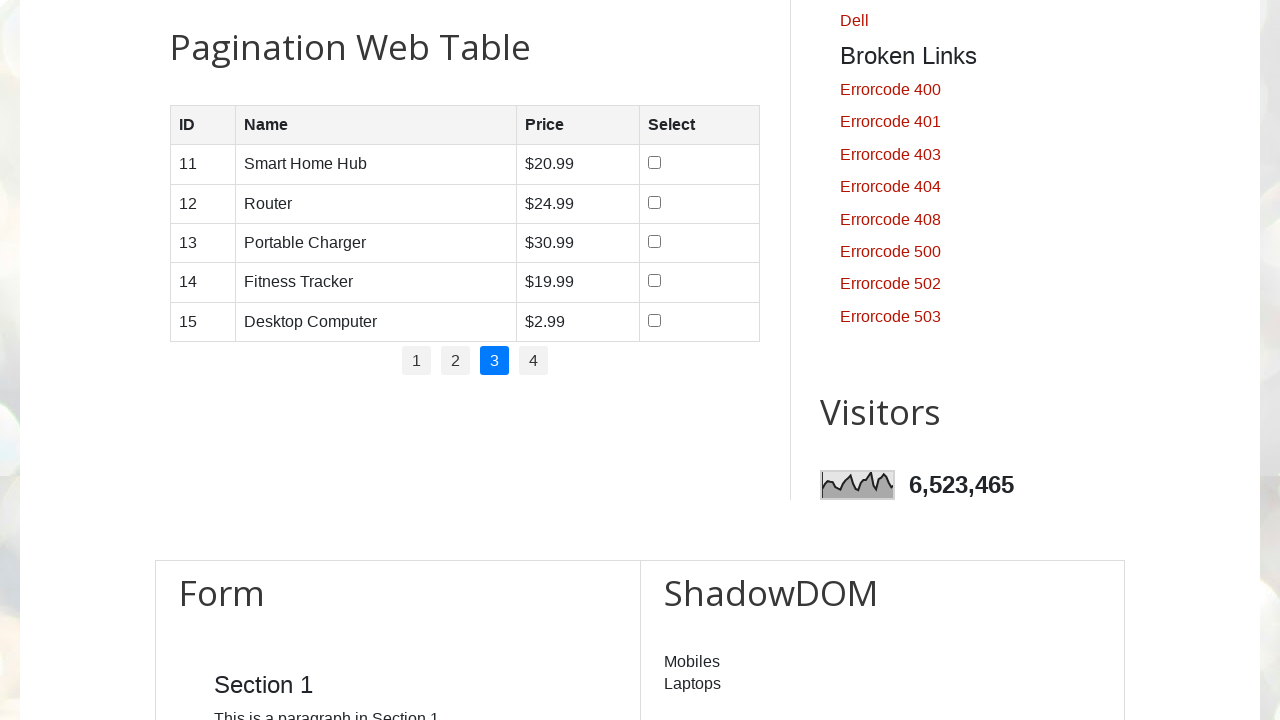

Waited for page transition on page 3
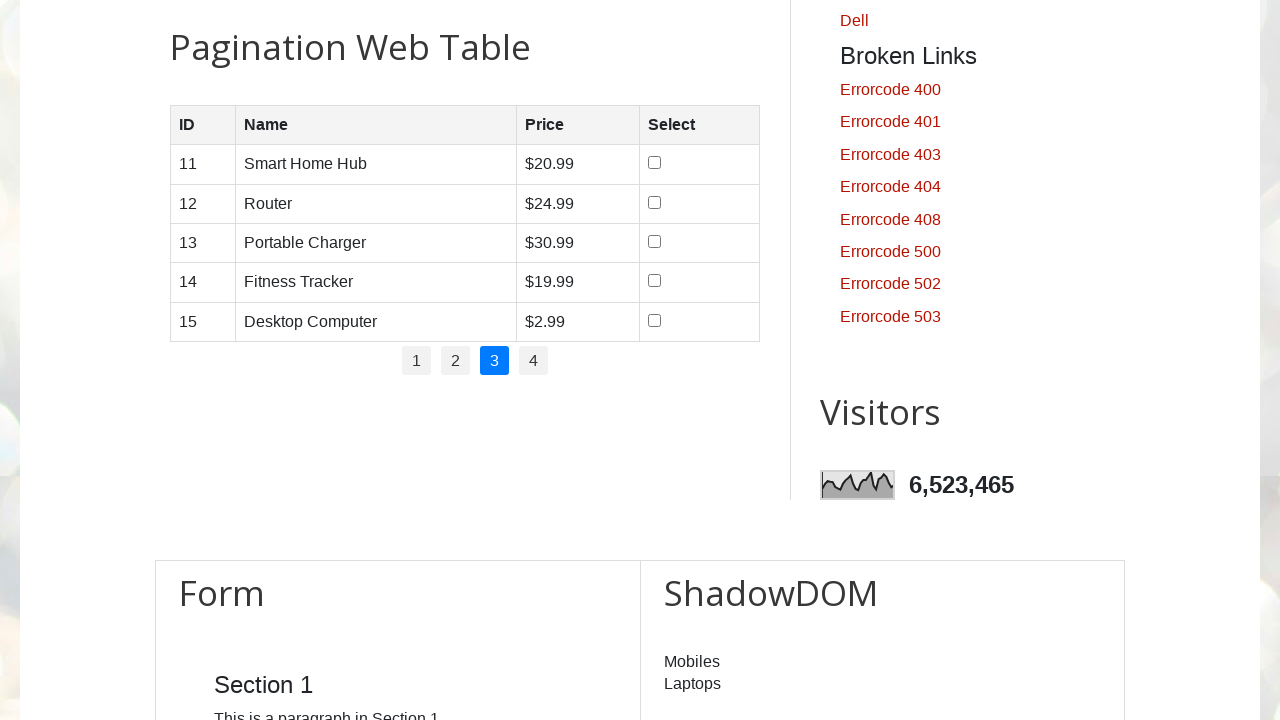

Clicked on page 4 link in pagination at (534, 361) on //div[@id='HTML8']//a[text()='4']
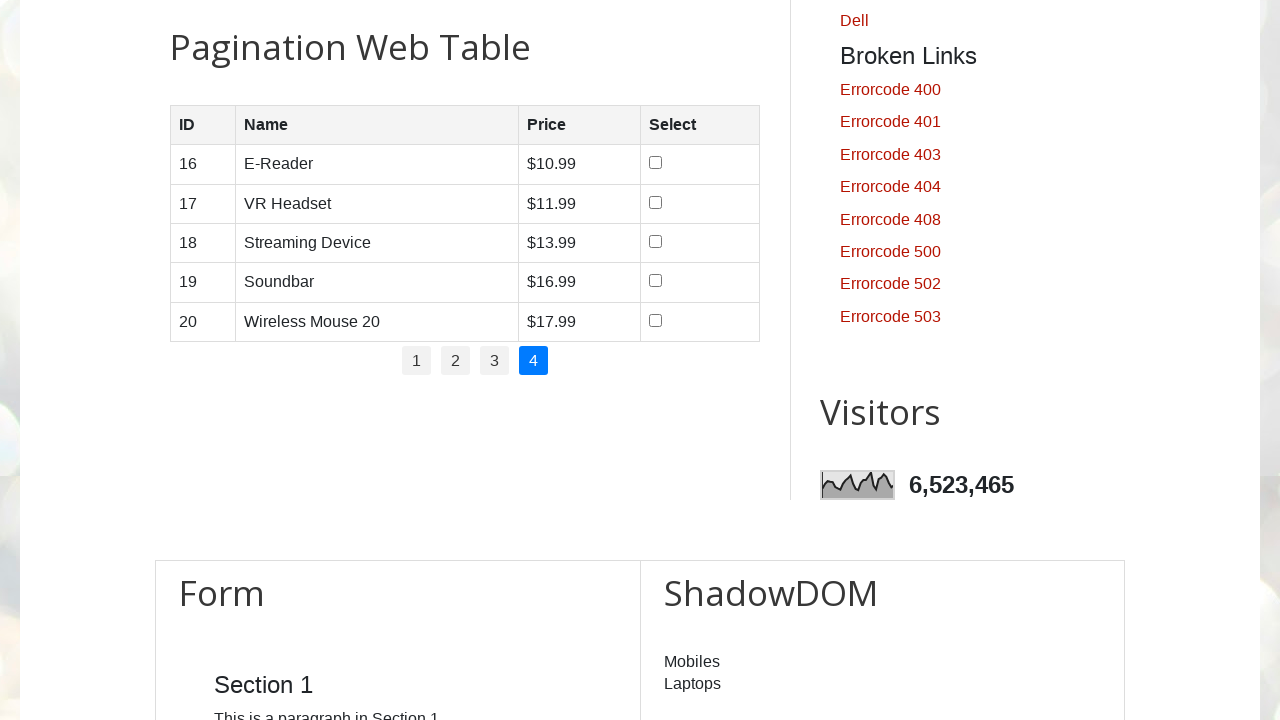

Table loaded on page 4
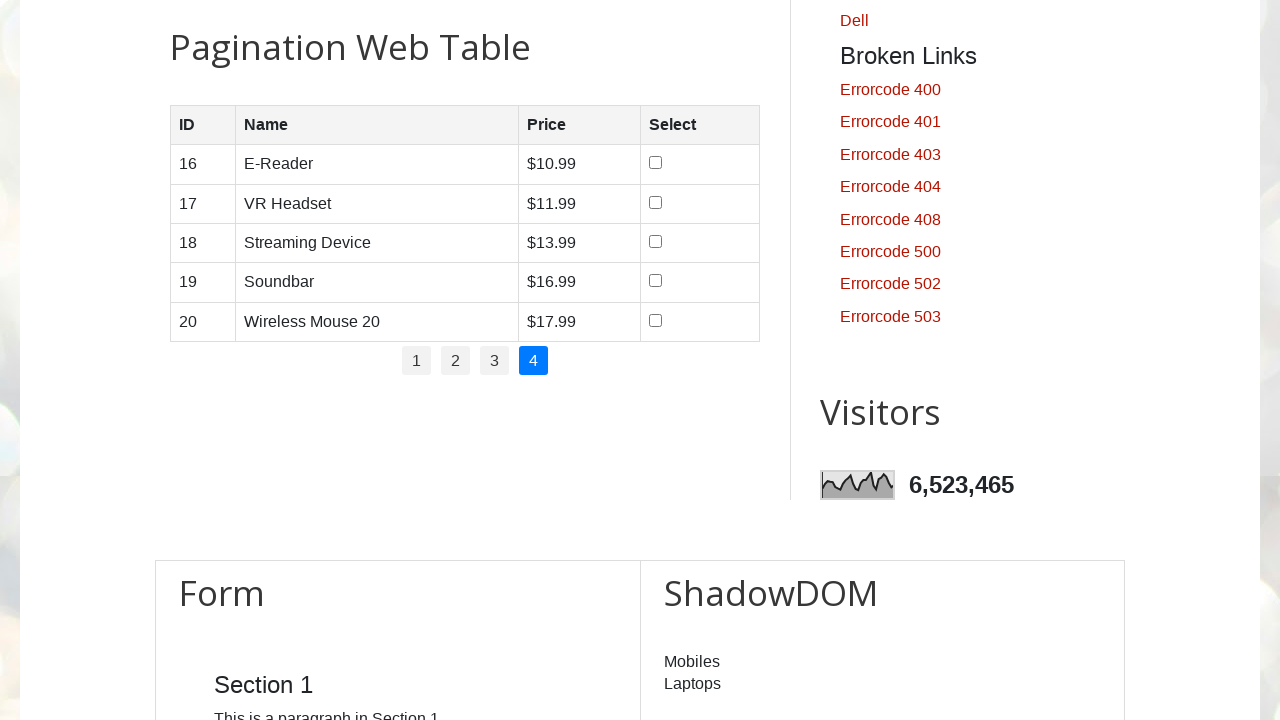

Table content verified with data rows present on page 4
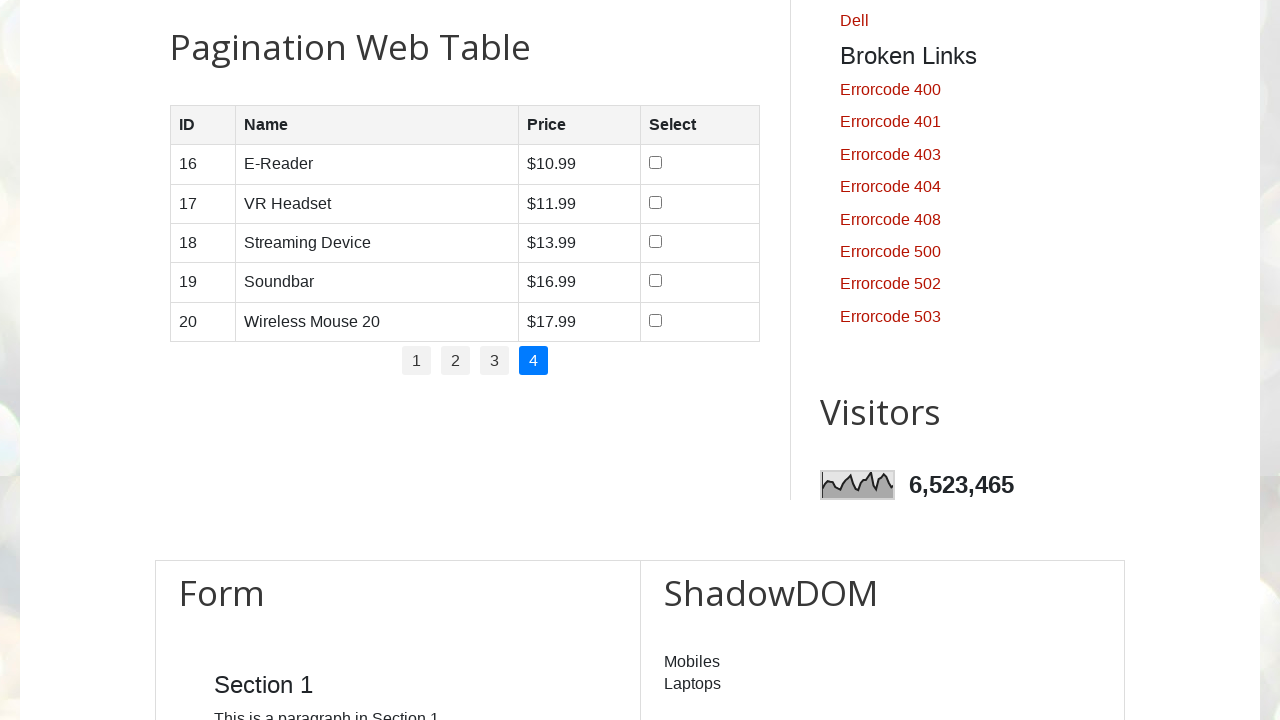

Waited for page transition on page 4
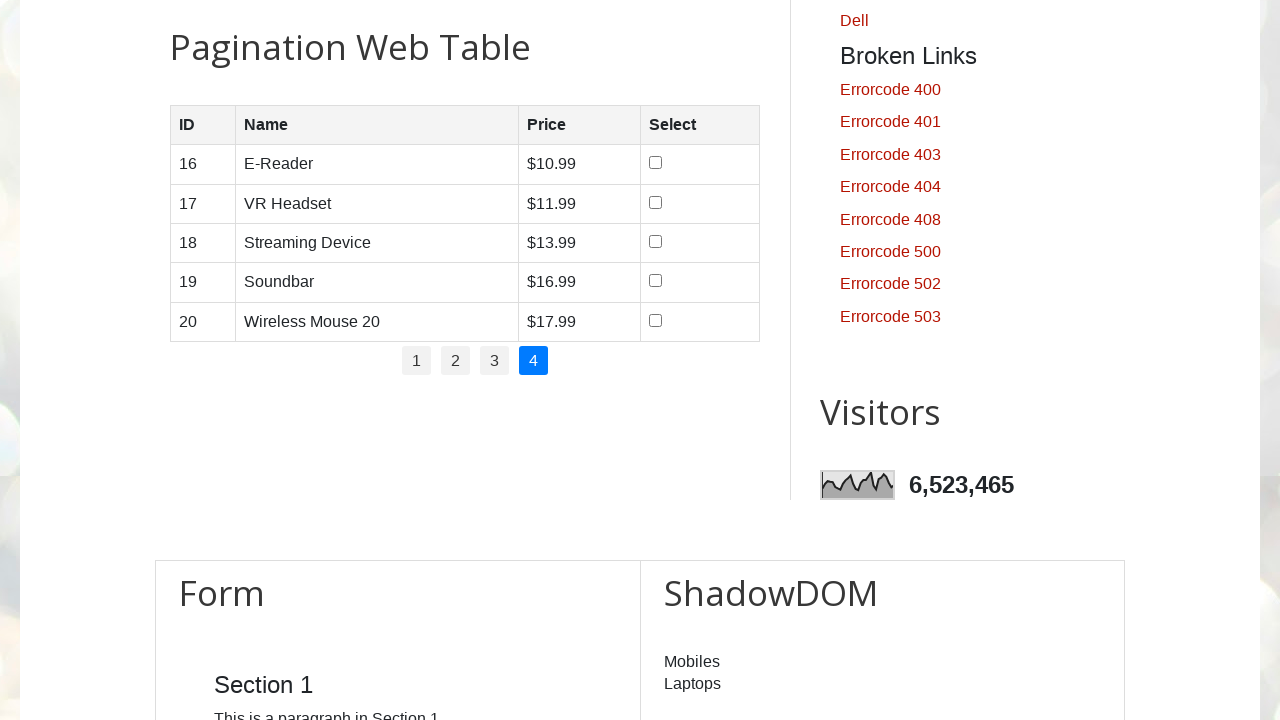

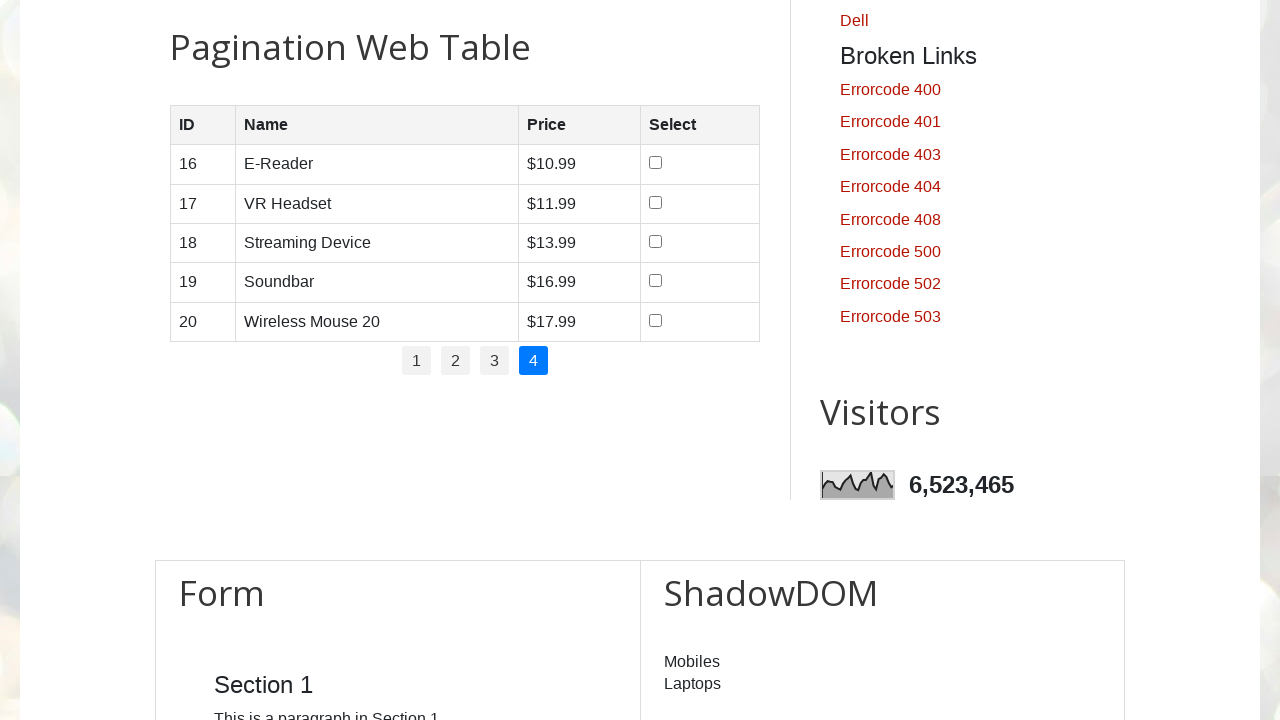